Tests that clicking Clear completed removes completed items from the list

Starting URL: https://demo.playwright.dev/todomvc

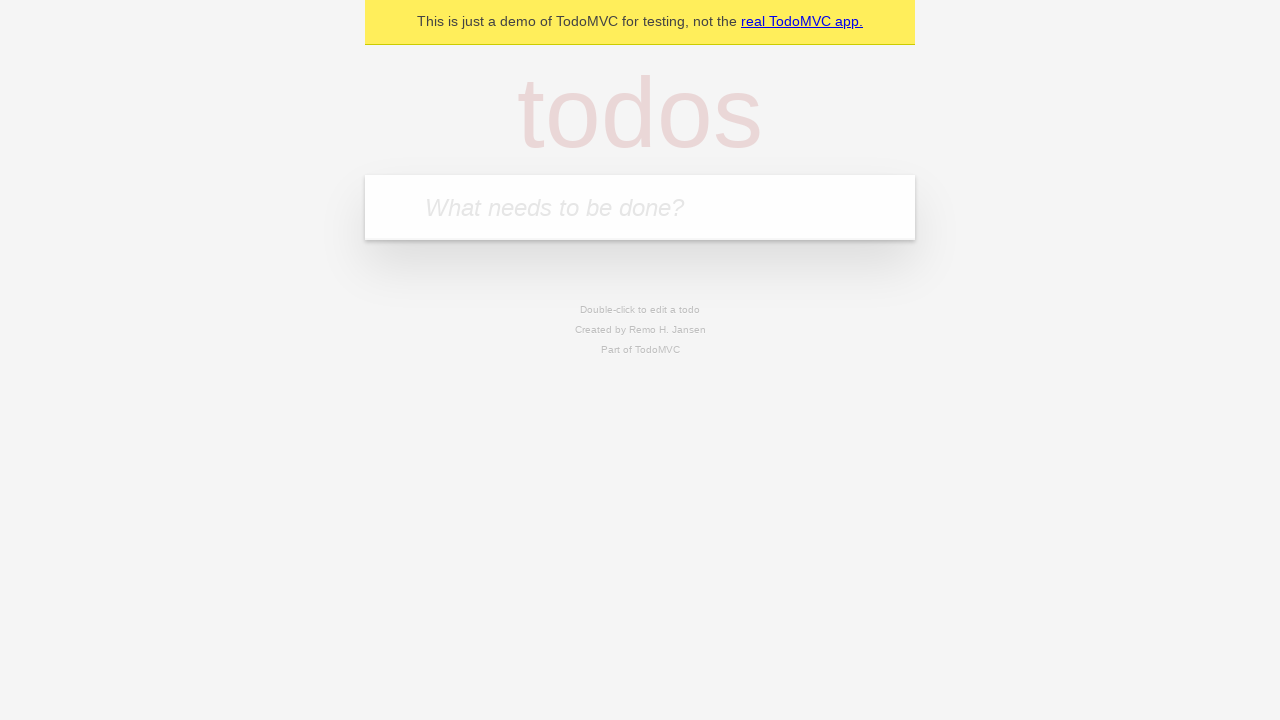

Filled todo input with 'buy some cheese' on internal:attr=[placeholder="What needs to be done?"i]
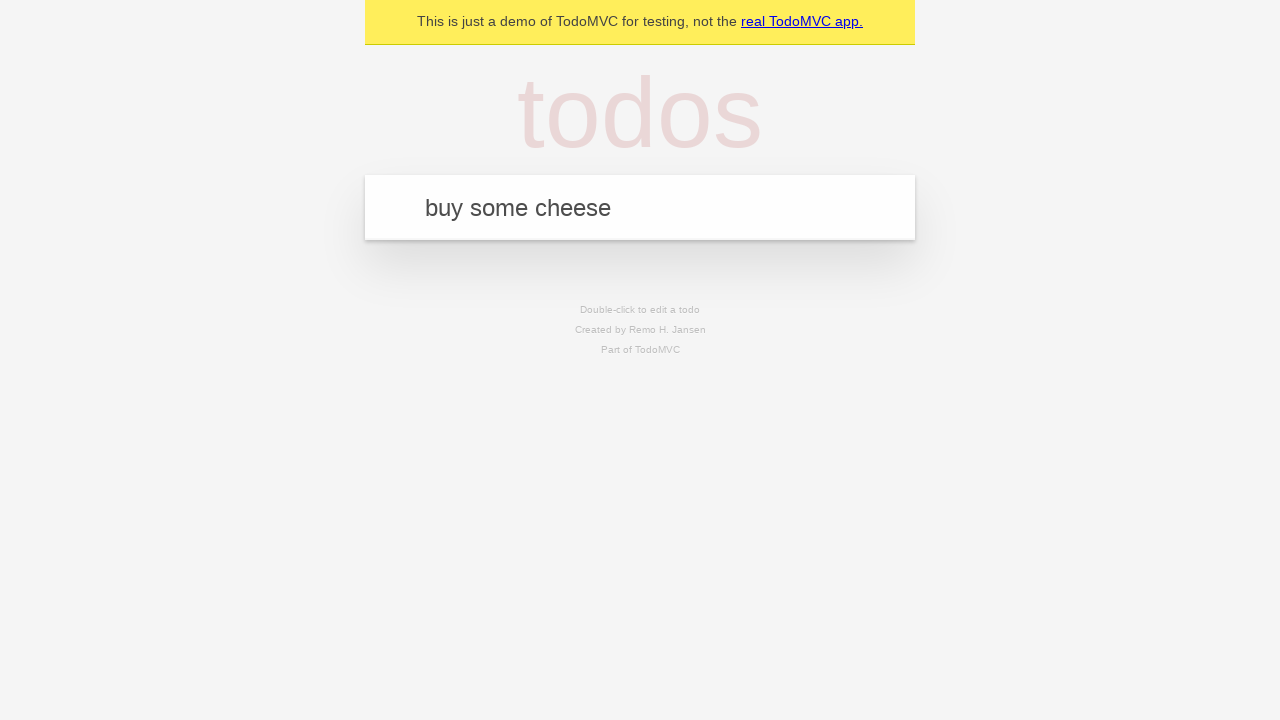

Pressed Enter to create todo 'buy some cheese' on internal:attr=[placeholder="What needs to be done?"i]
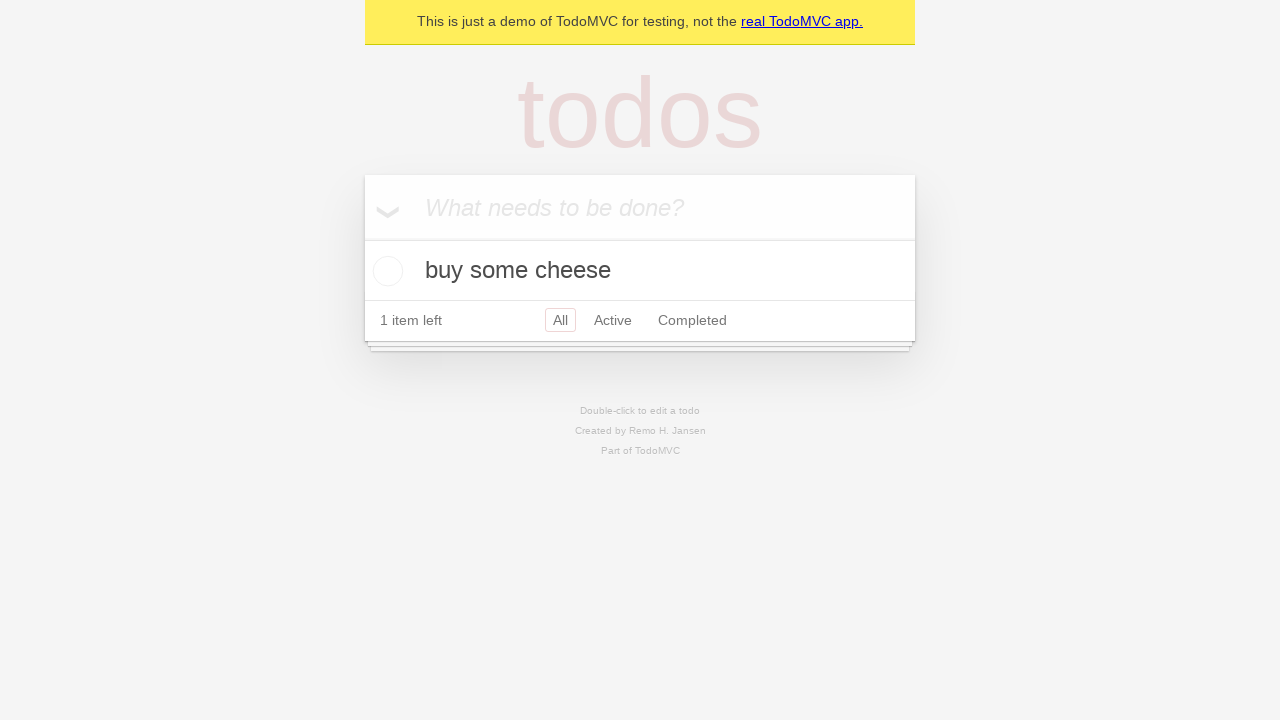

Filled todo input with 'feed the cat' on internal:attr=[placeholder="What needs to be done?"i]
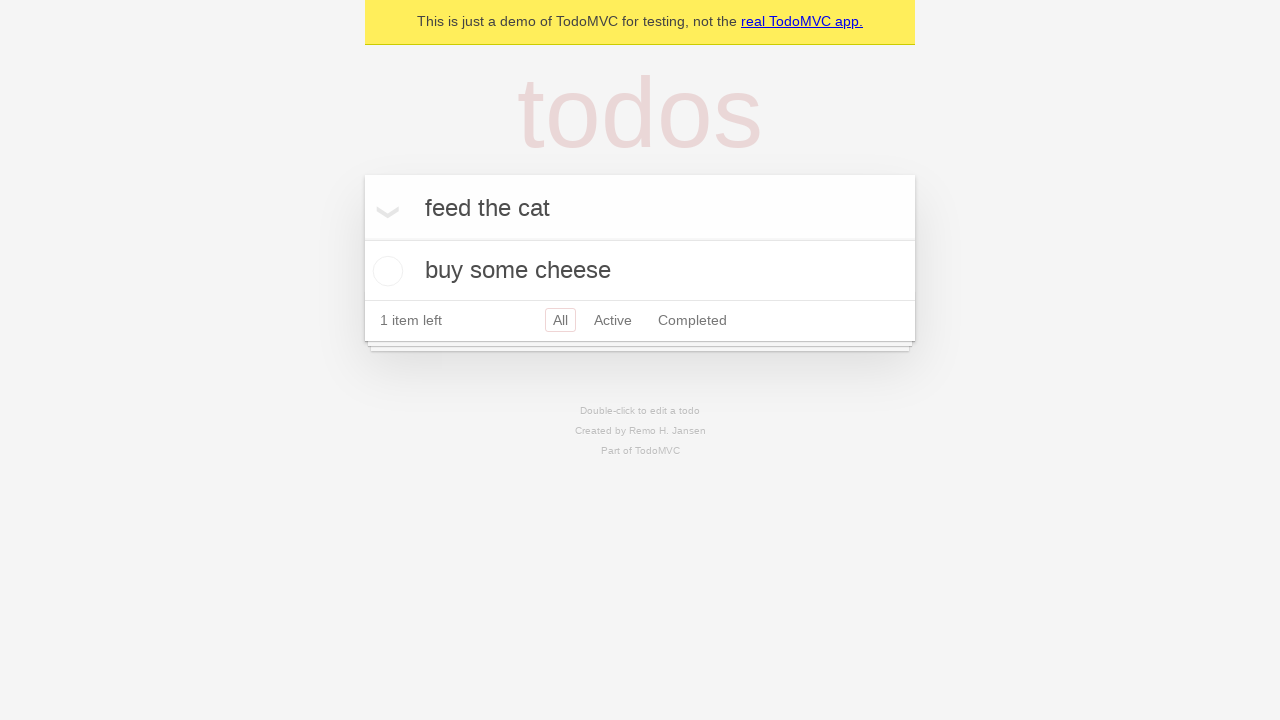

Pressed Enter to create todo 'feed the cat' on internal:attr=[placeholder="What needs to be done?"i]
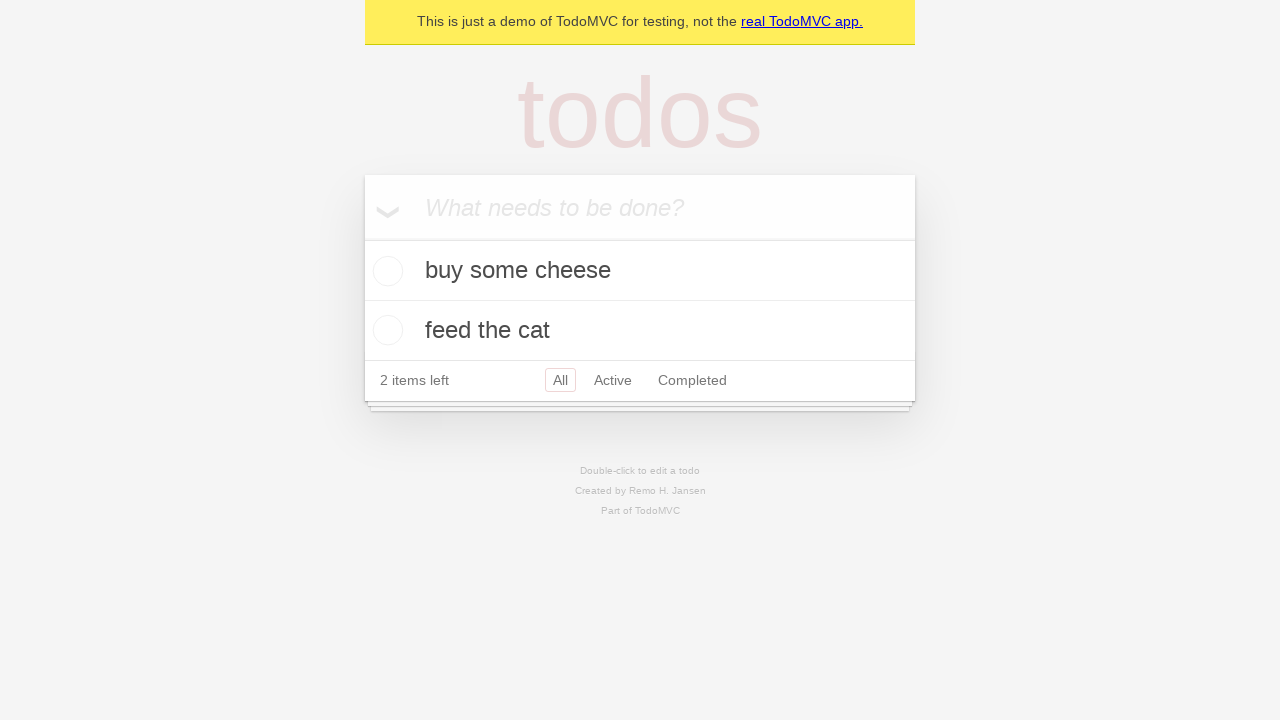

Filled todo input with 'book a doctors appointment' on internal:attr=[placeholder="What needs to be done?"i]
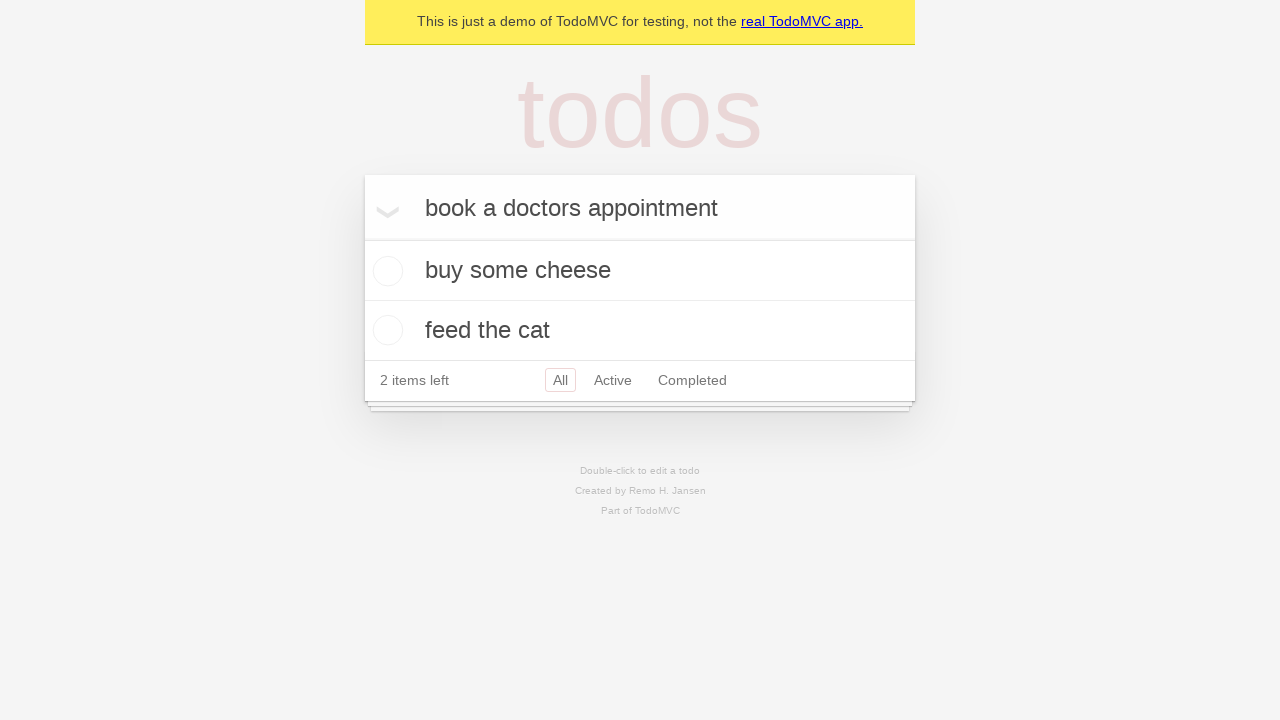

Pressed Enter to create todo 'book a doctors appointment' on internal:attr=[placeholder="What needs to be done?"i]
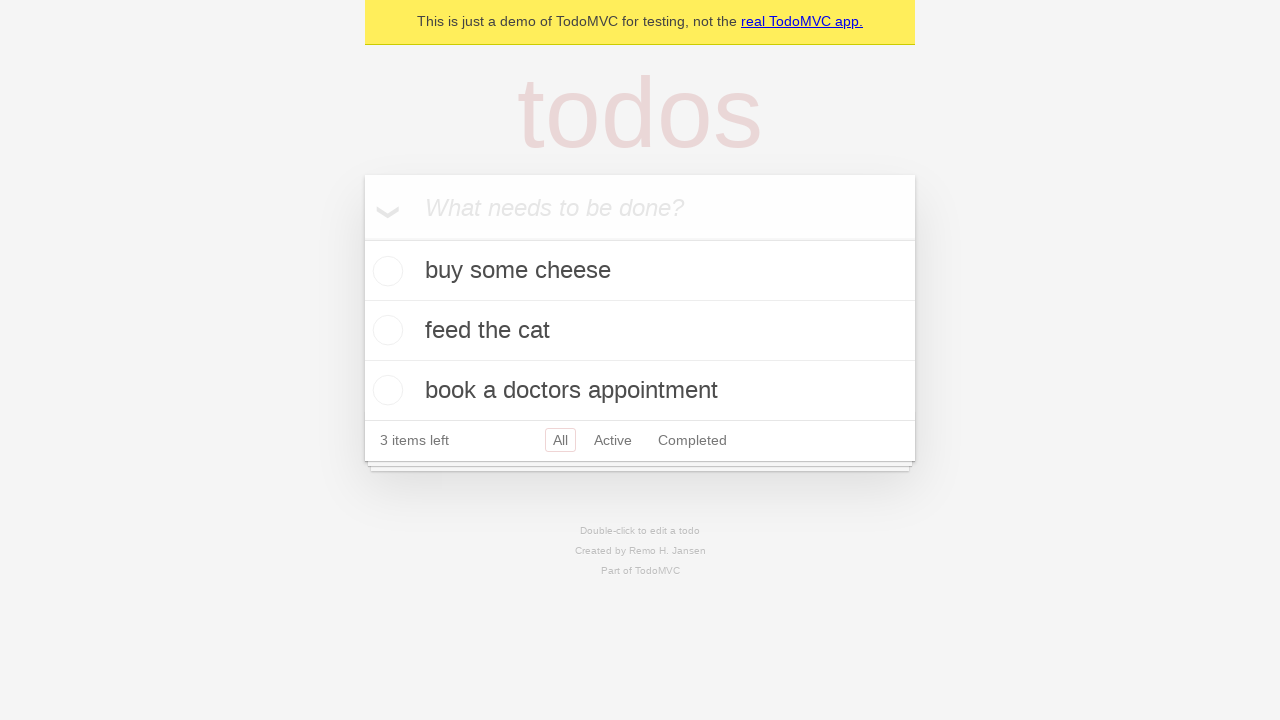

Checked the second todo item at (385, 330) on internal:testid=[data-testid="todo-item"s] >> nth=1 >> internal:role=checkbox
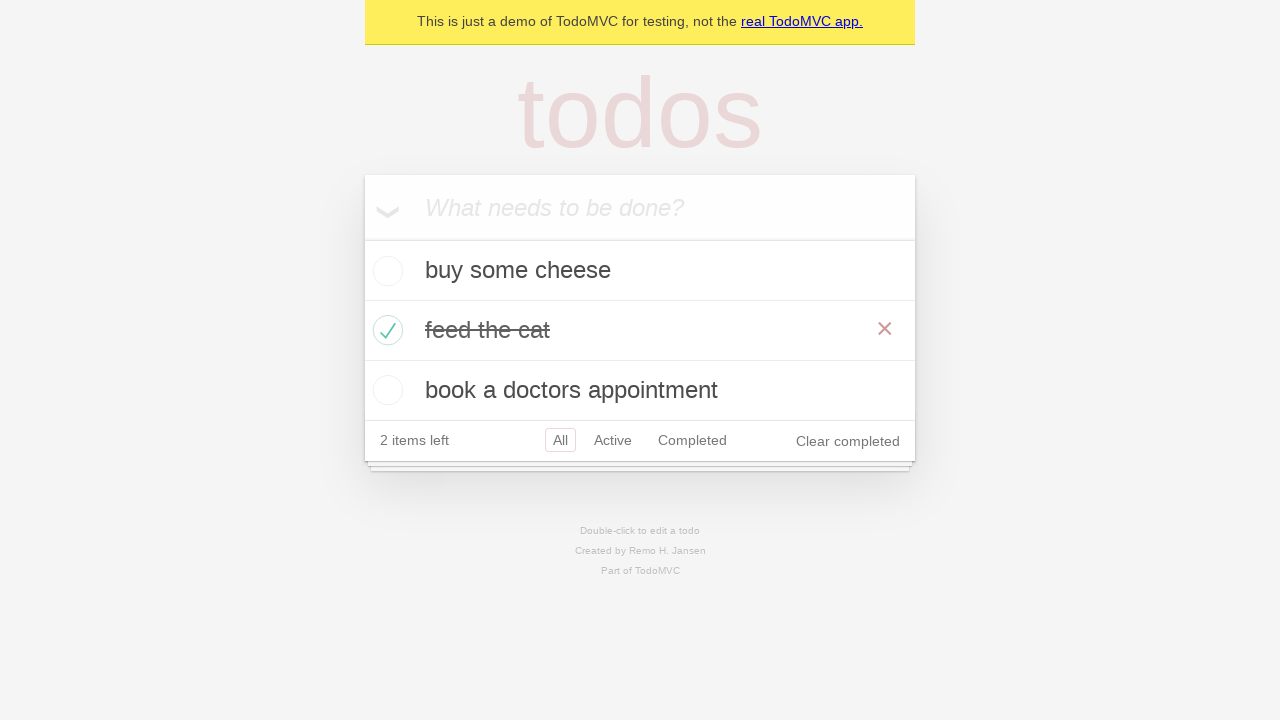

Clicked 'Clear completed' button at (848, 441) on internal:role=button[name="Clear completed"i]
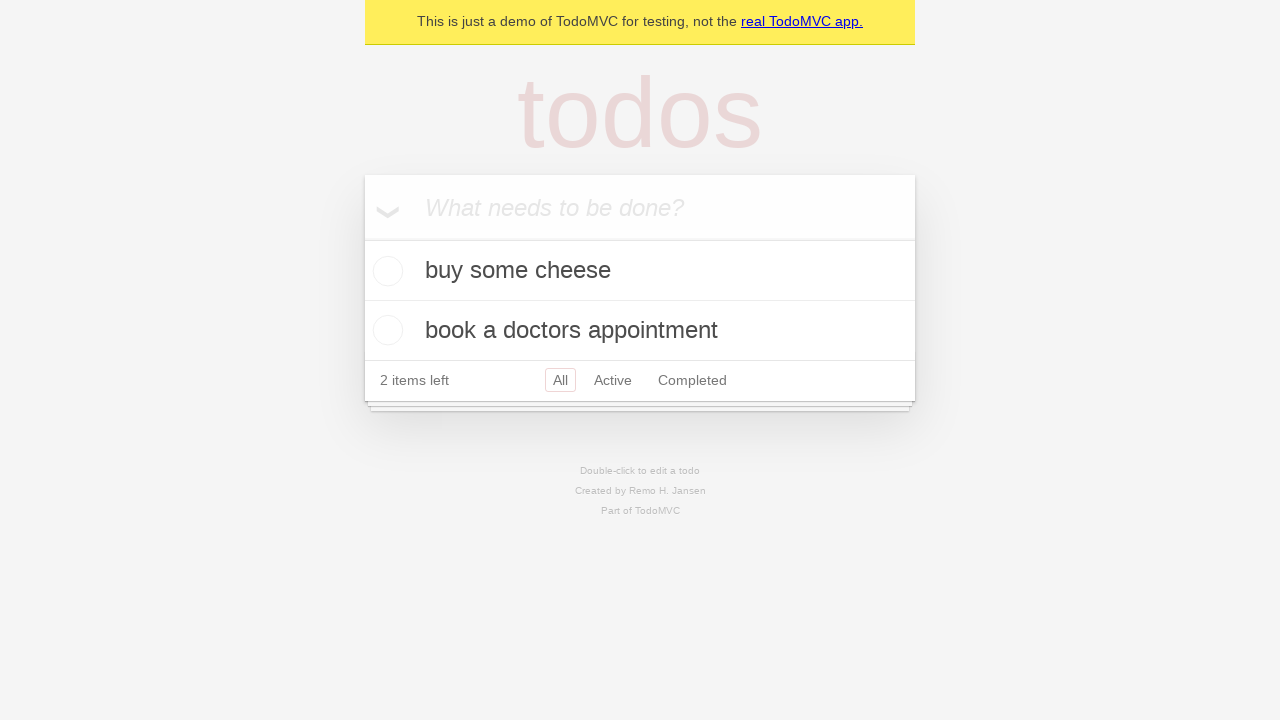

Verified completed item was removed - 2 items remain
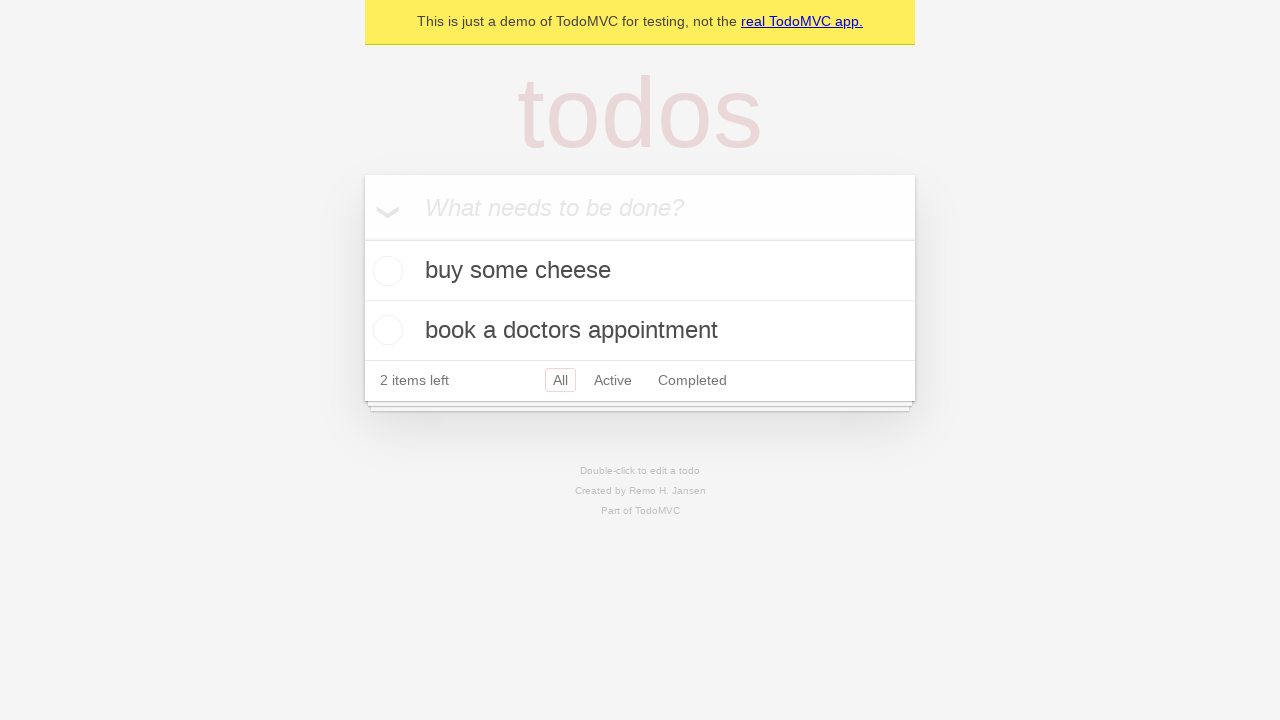

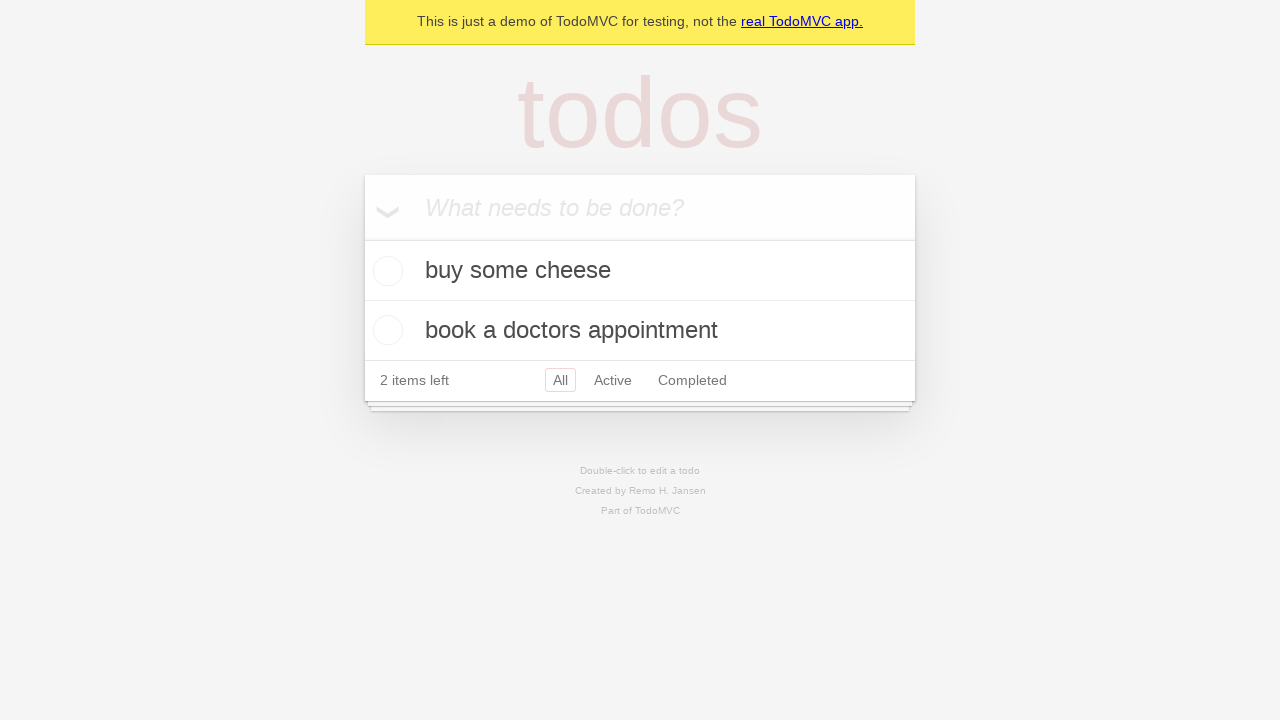